Tests that the currently applied filter is highlighted with selected class

Starting URL: https://demo.playwright.dev/todomvc

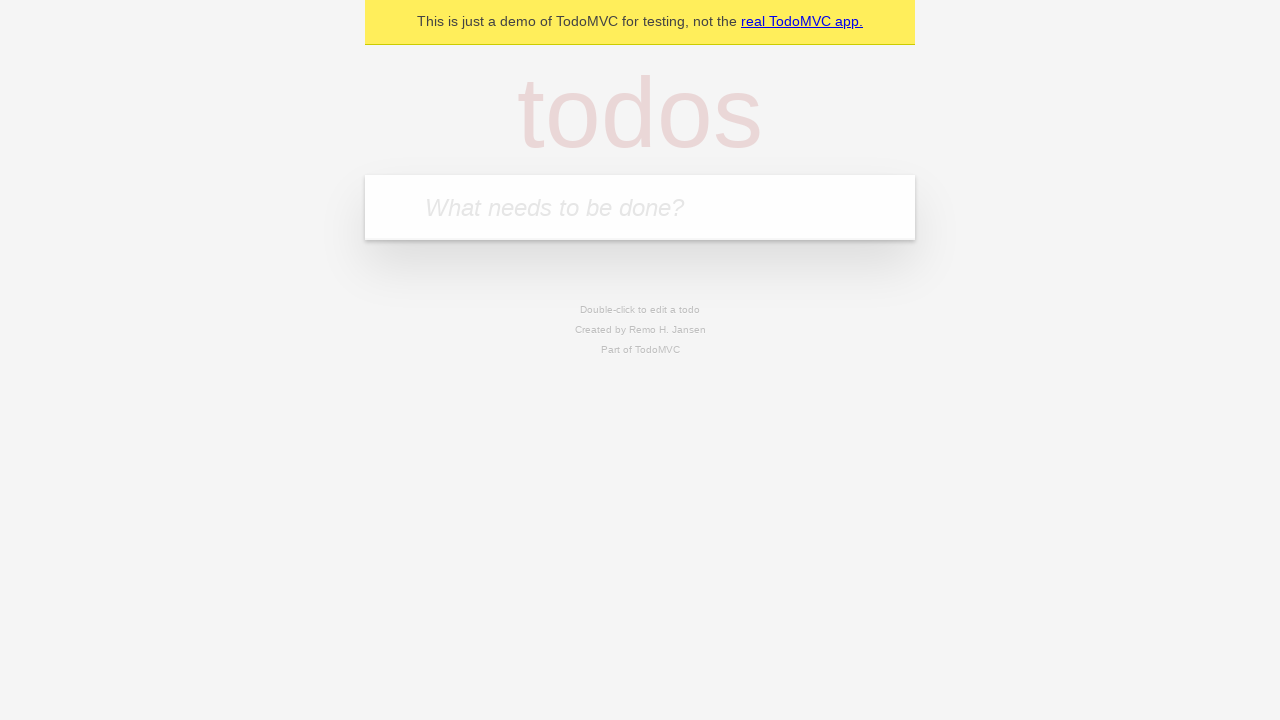

Filled new todo field with 'buy some cheese' on .new-todo
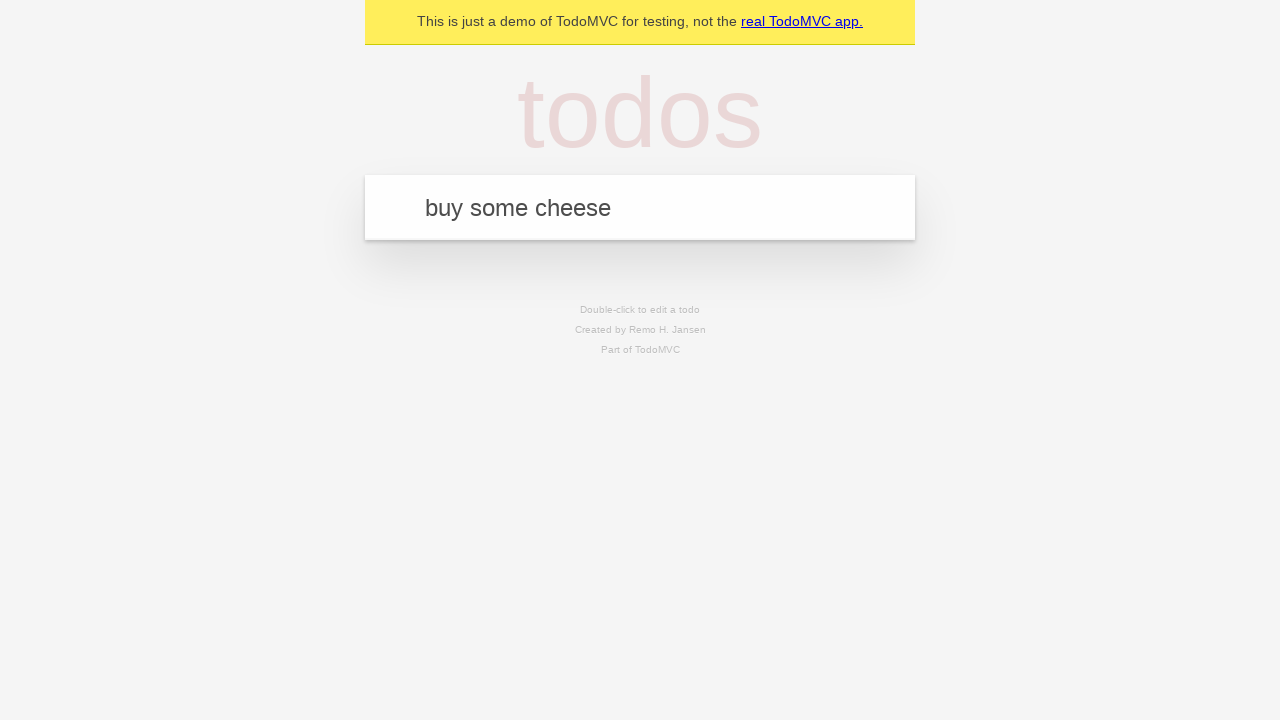

Pressed Enter to create first todo on .new-todo
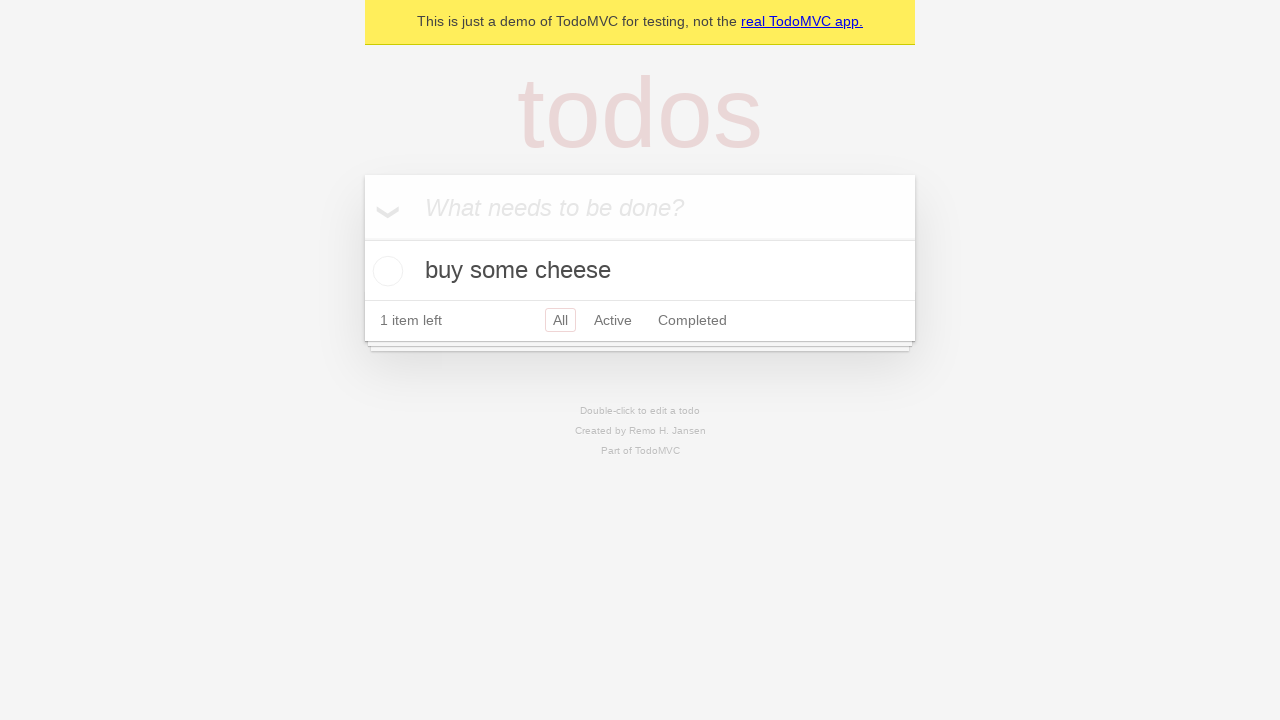

Filled new todo field with 'feed the cat' on .new-todo
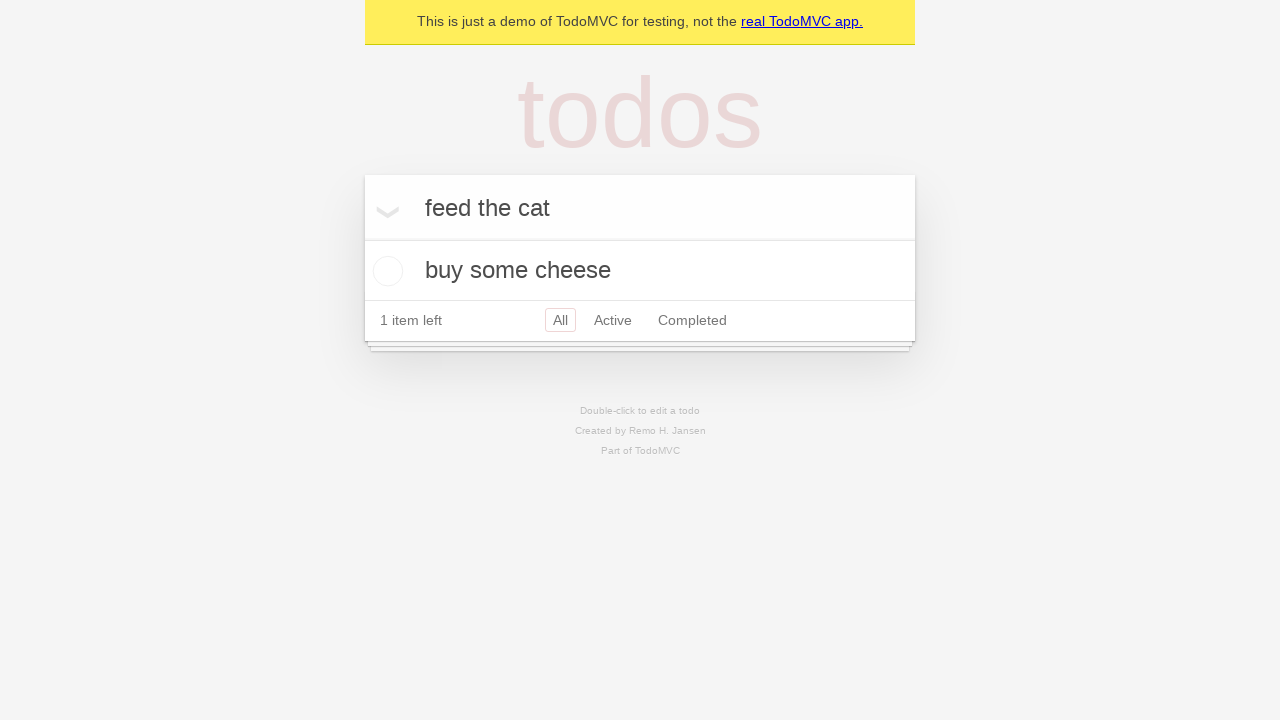

Pressed Enter to create second todo on .new-todo
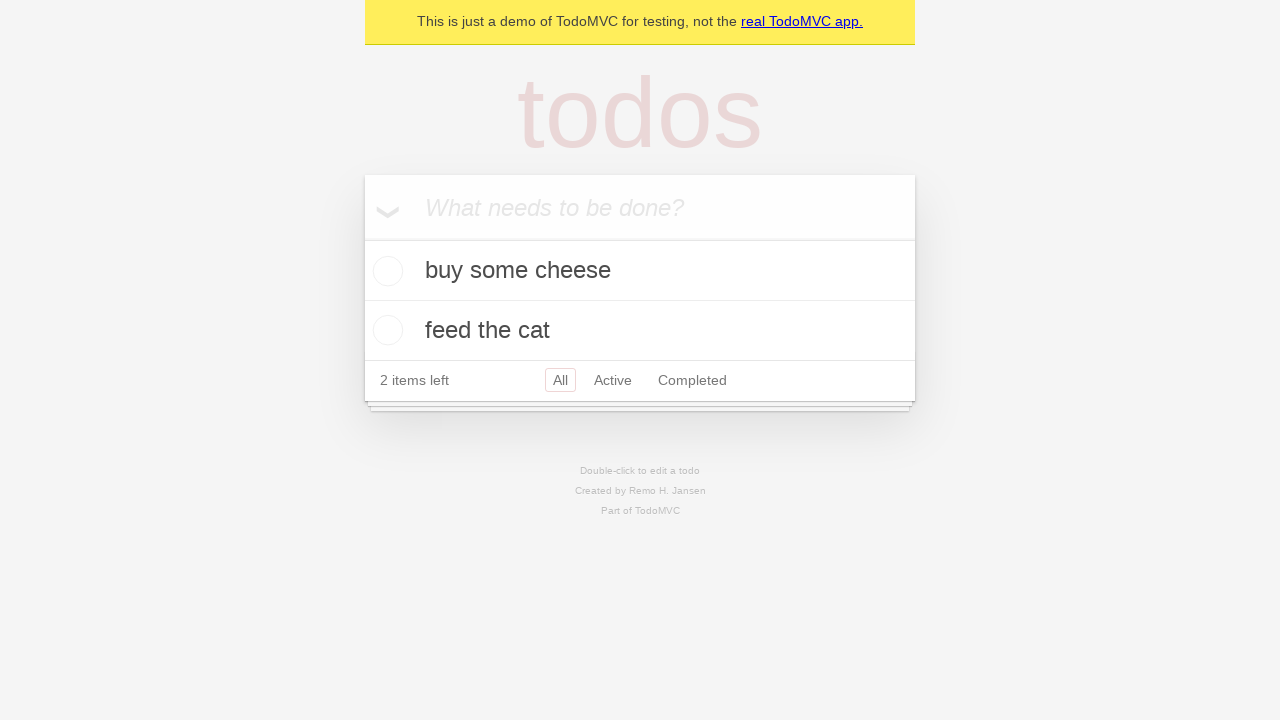

Filled new todo field with 'book a doctors appointment' on .new-todo
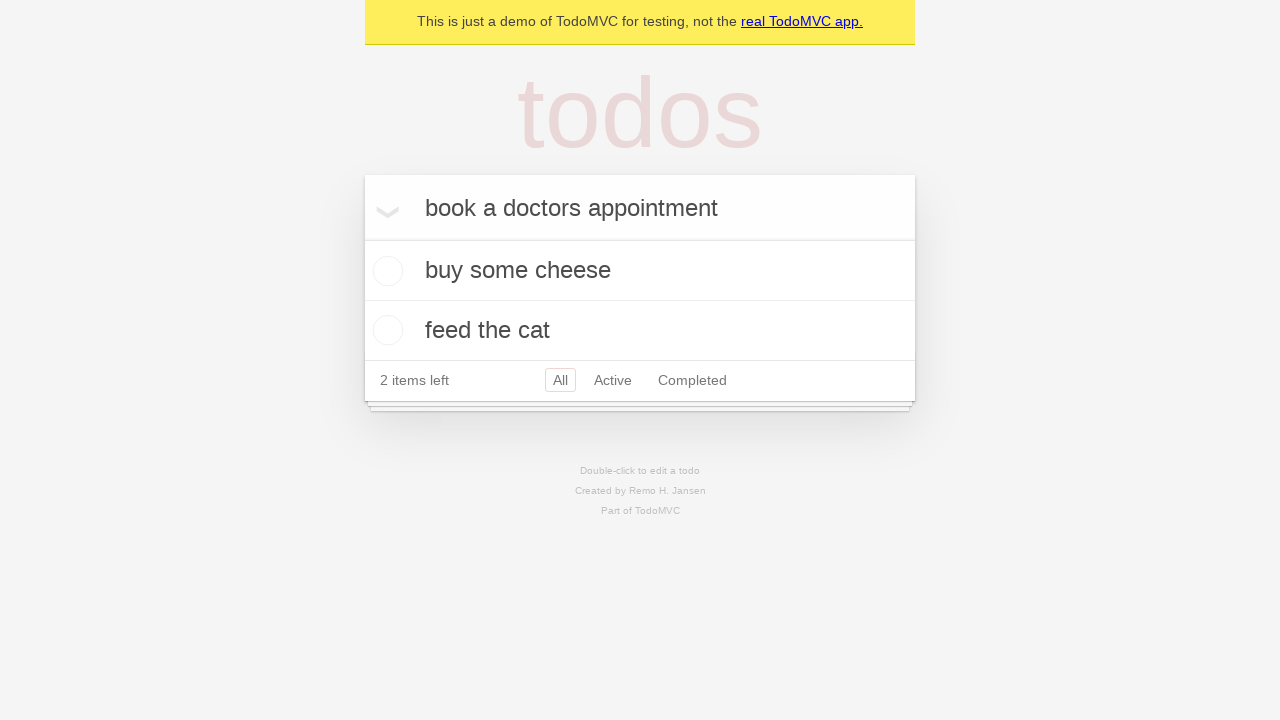

Pressed Enter to create third todo on .new-todo
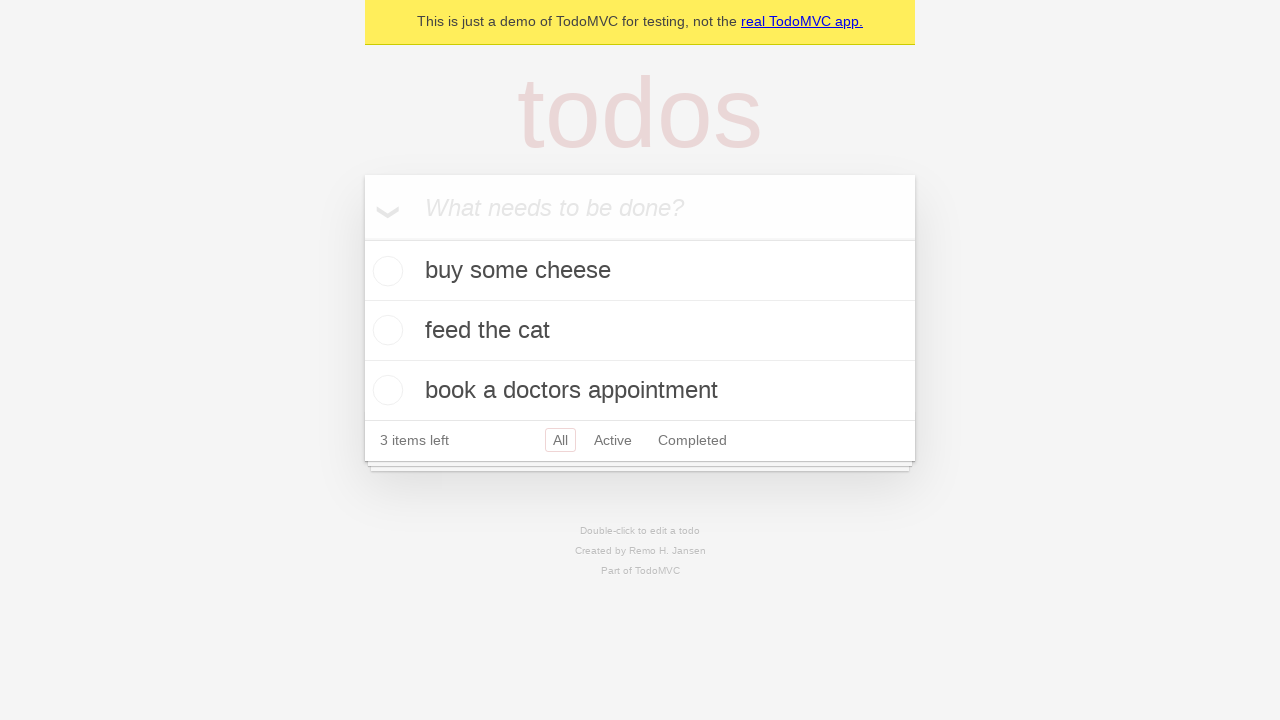

Waited for third todo to appear in list
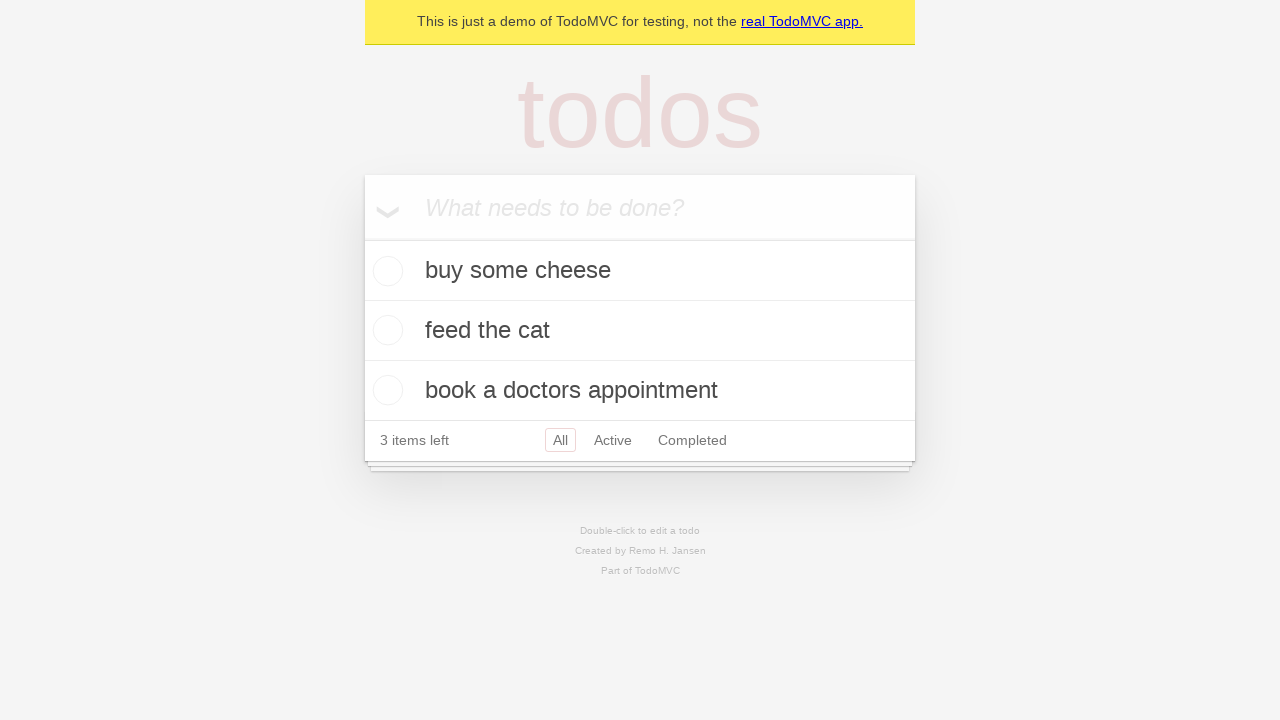

Clicked Active filter at (613, 440) on .filters >> text=Active
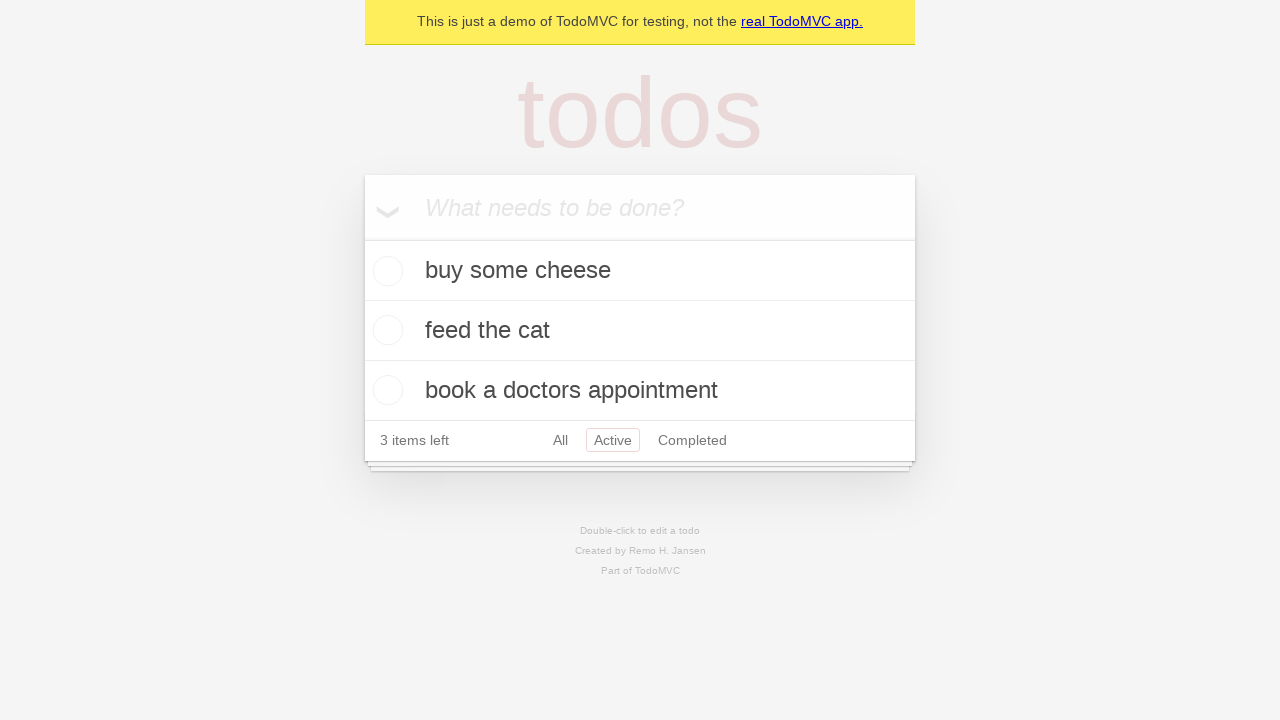

Clicked Completed filter to verify it highlights with selected class at (692, 440) on .filters >> text=Completed
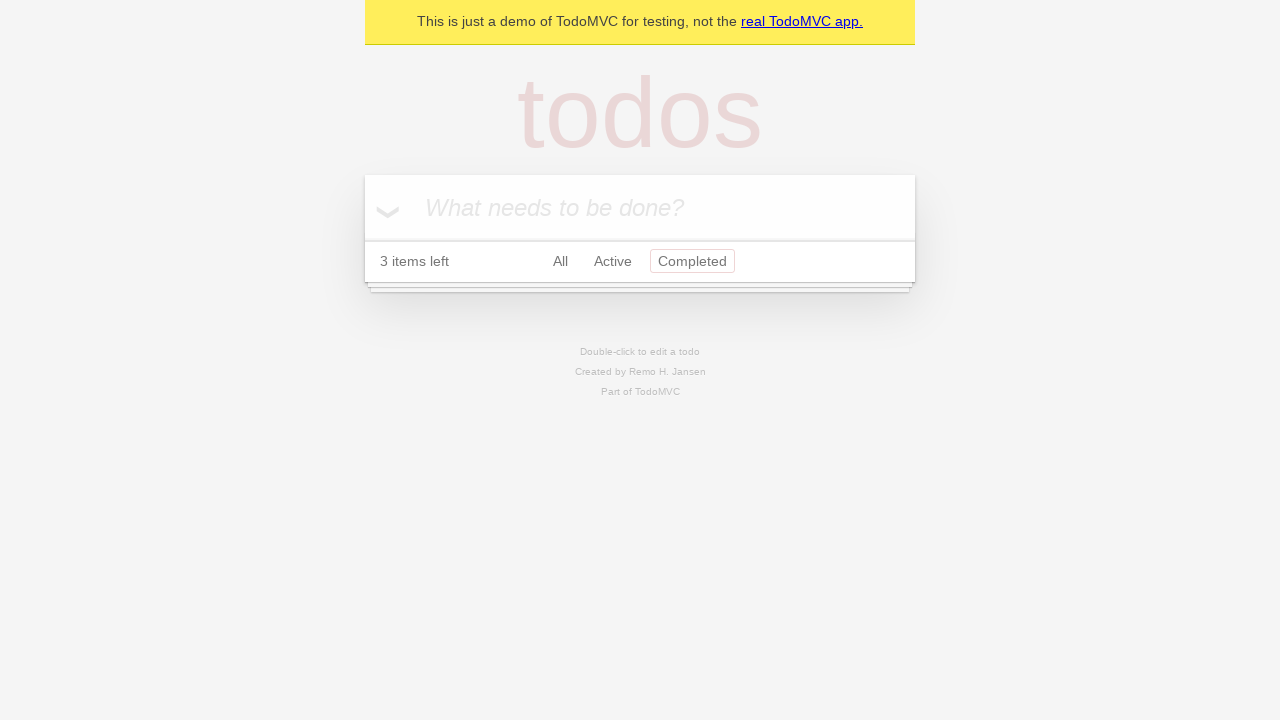

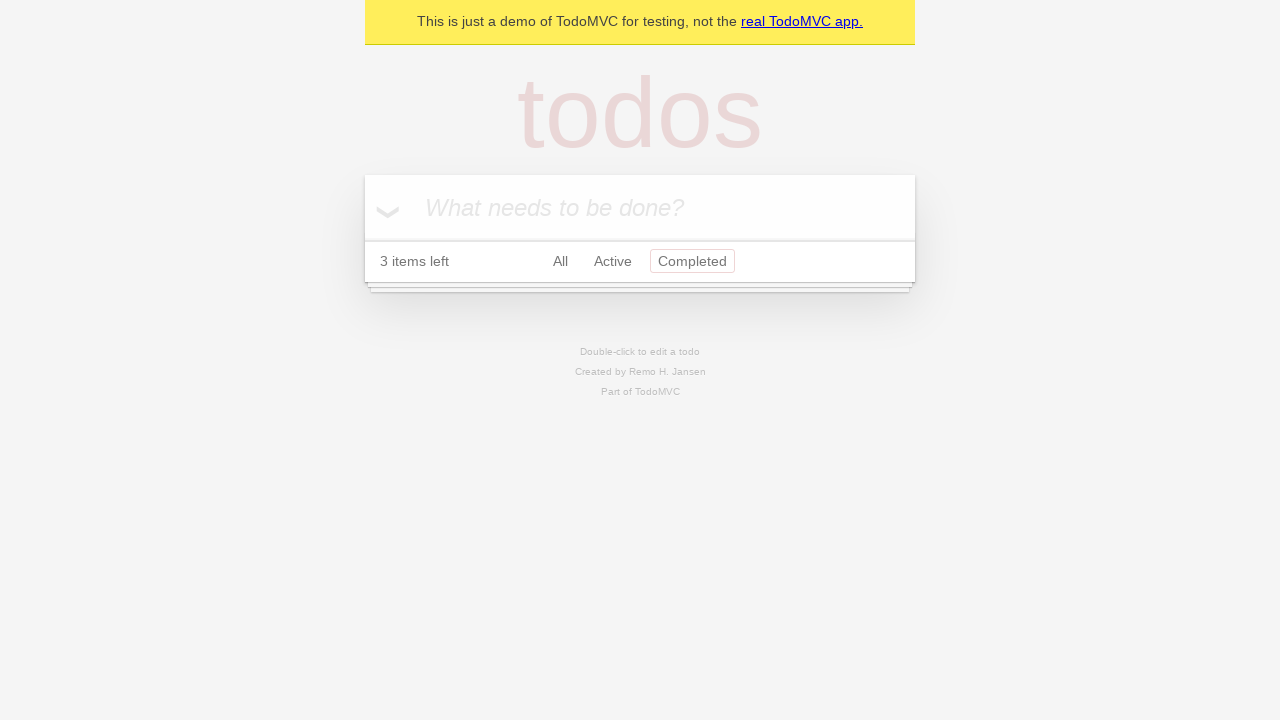